Tests that the input field is cleared after adding a todo item.

Starting URL: https://demo.playwright.dev/todomvc

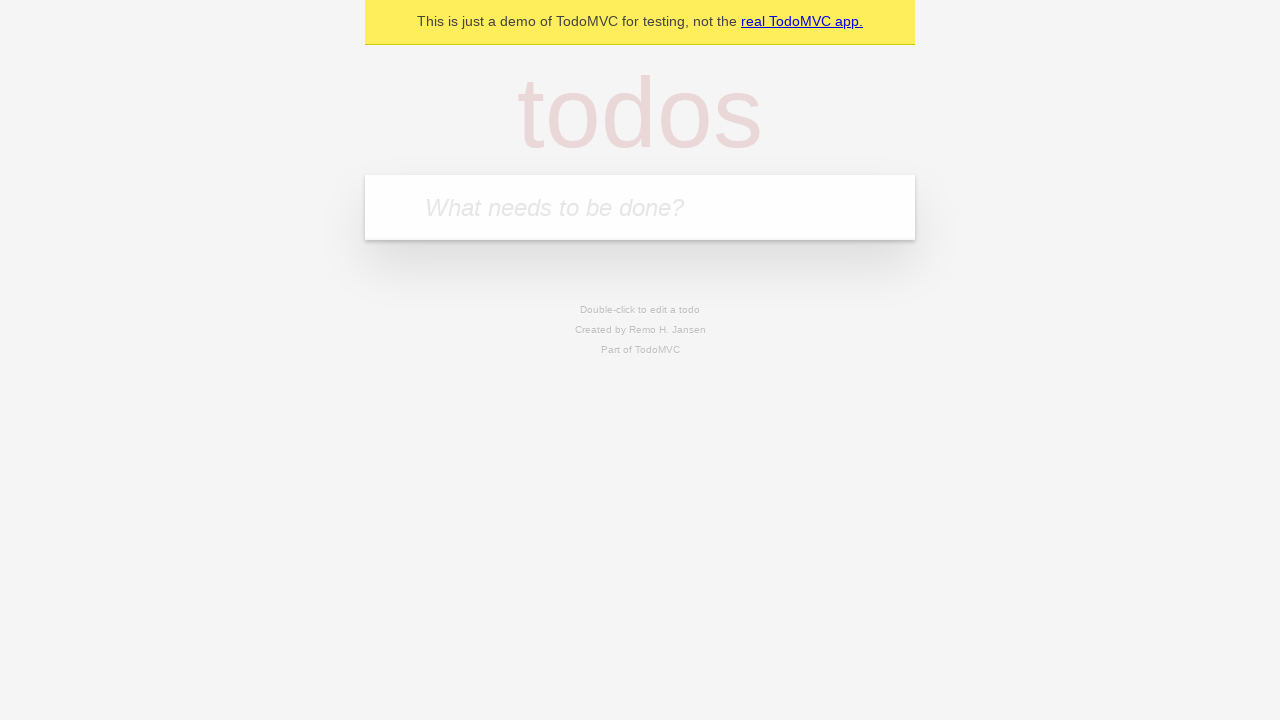

Filled todo input field with 'buy some cheese' on internal:attr=[placeholder="What needs to be done?"i]
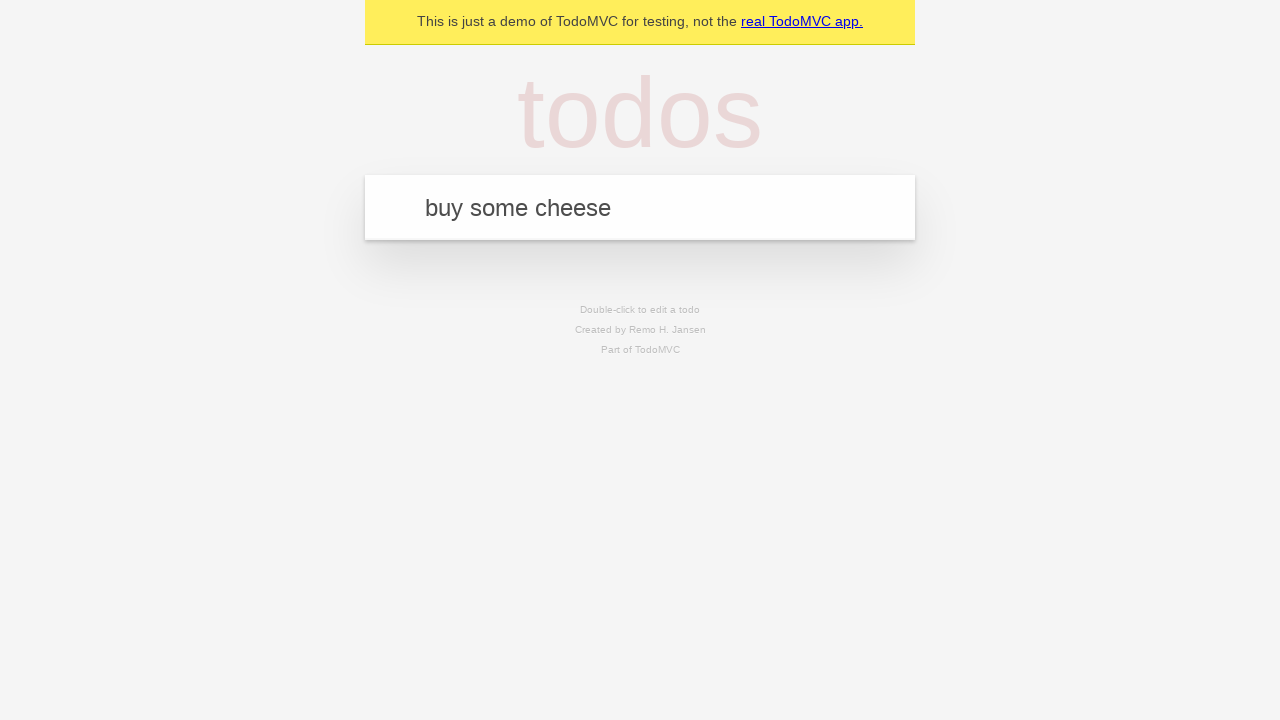

Pressed Enter to add todo item on internal:attr=[placeholder="What needs to be done?"i]
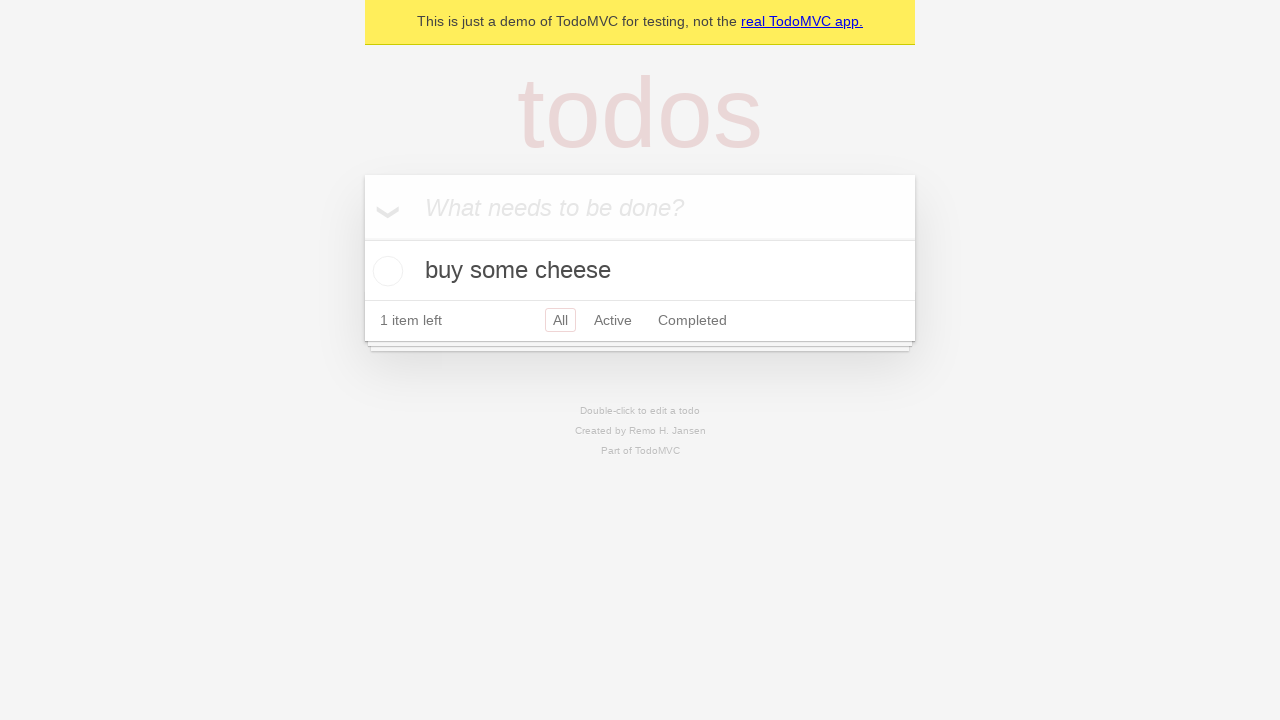

Todo item appeared in the list
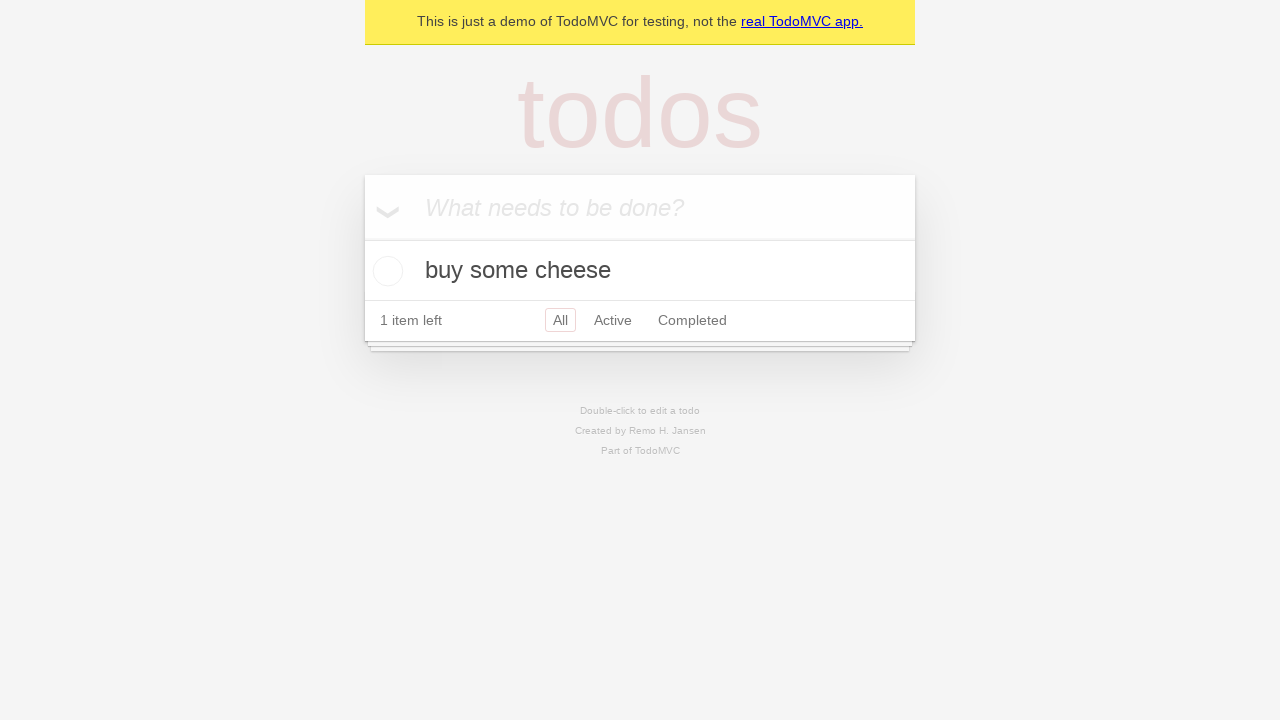

Verified that input field is cleared after adding todo item
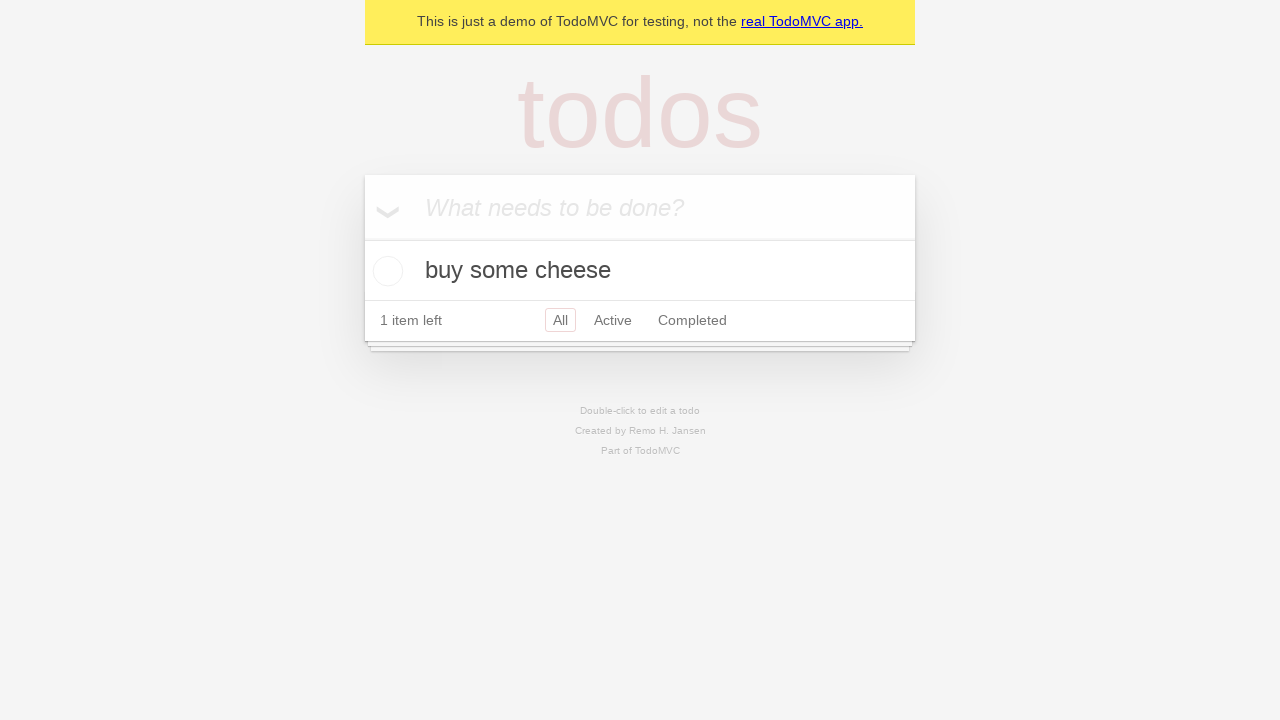

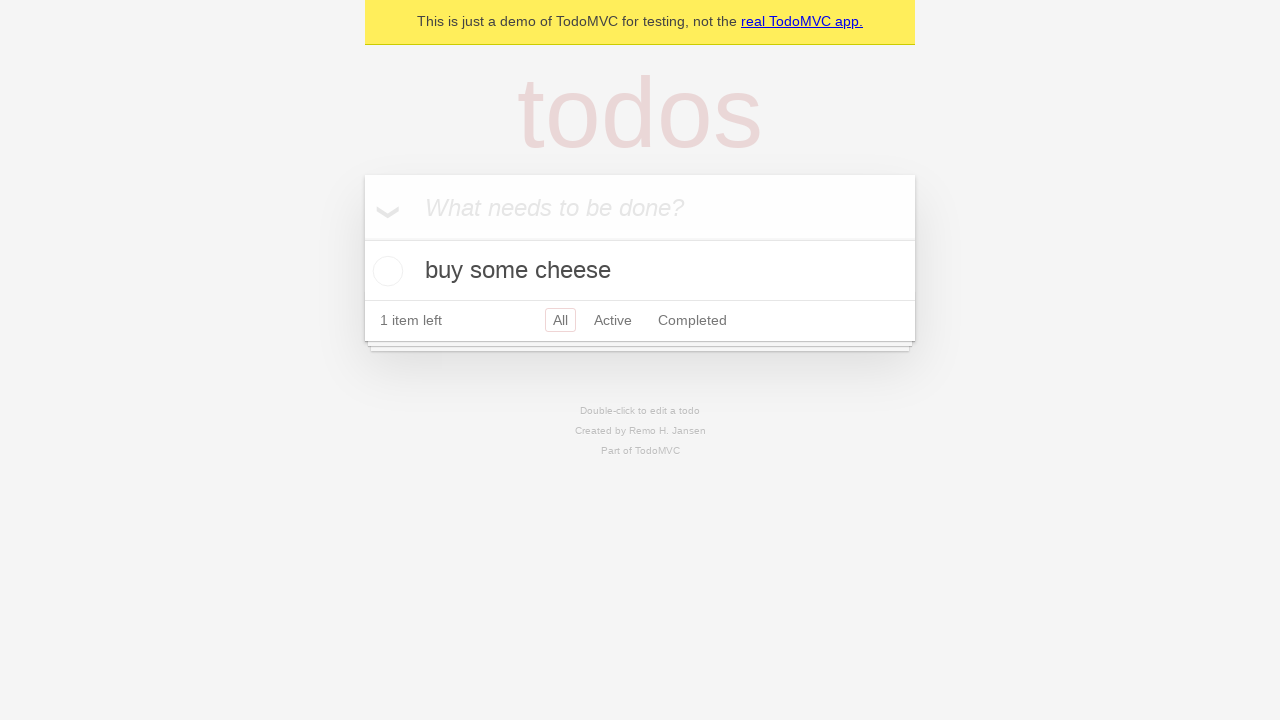